Verifies the green button is present, clicks it, and validates all button texts are from the expected list (qux, baz, foo, bar)

Starting URL: https://the-internet.herokuapp.com/challenging_dom

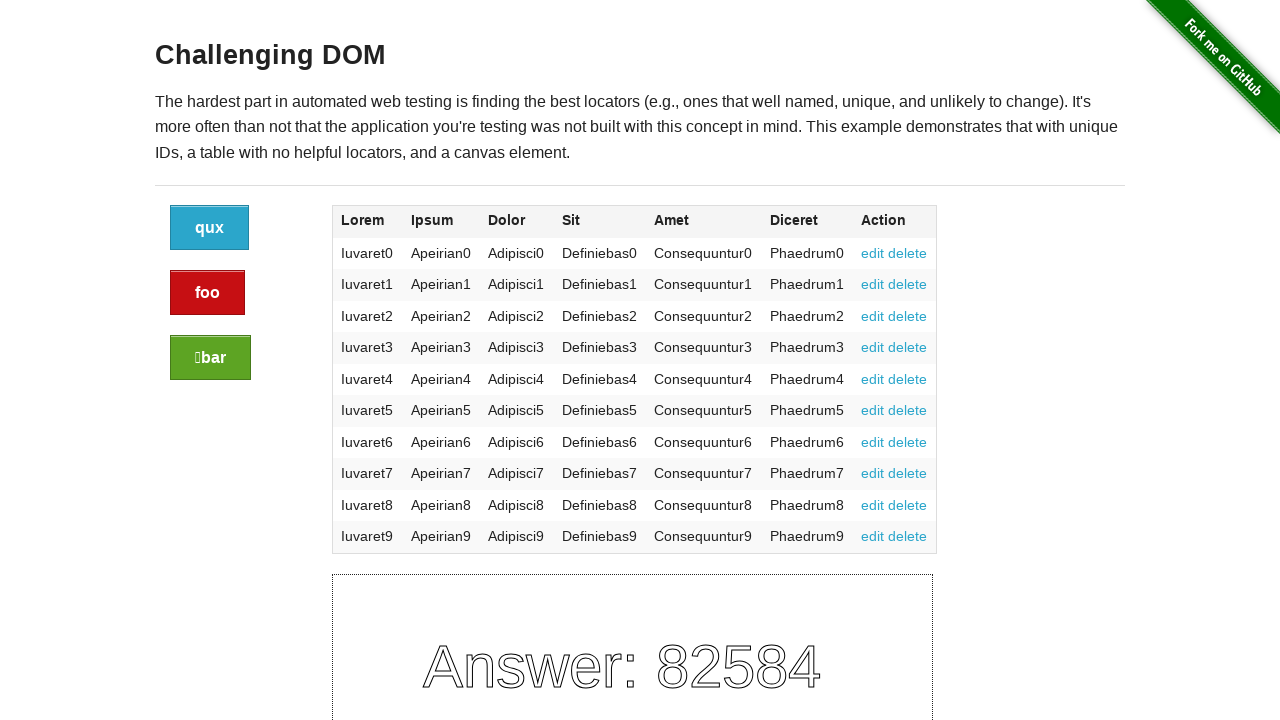

Located green button with success class
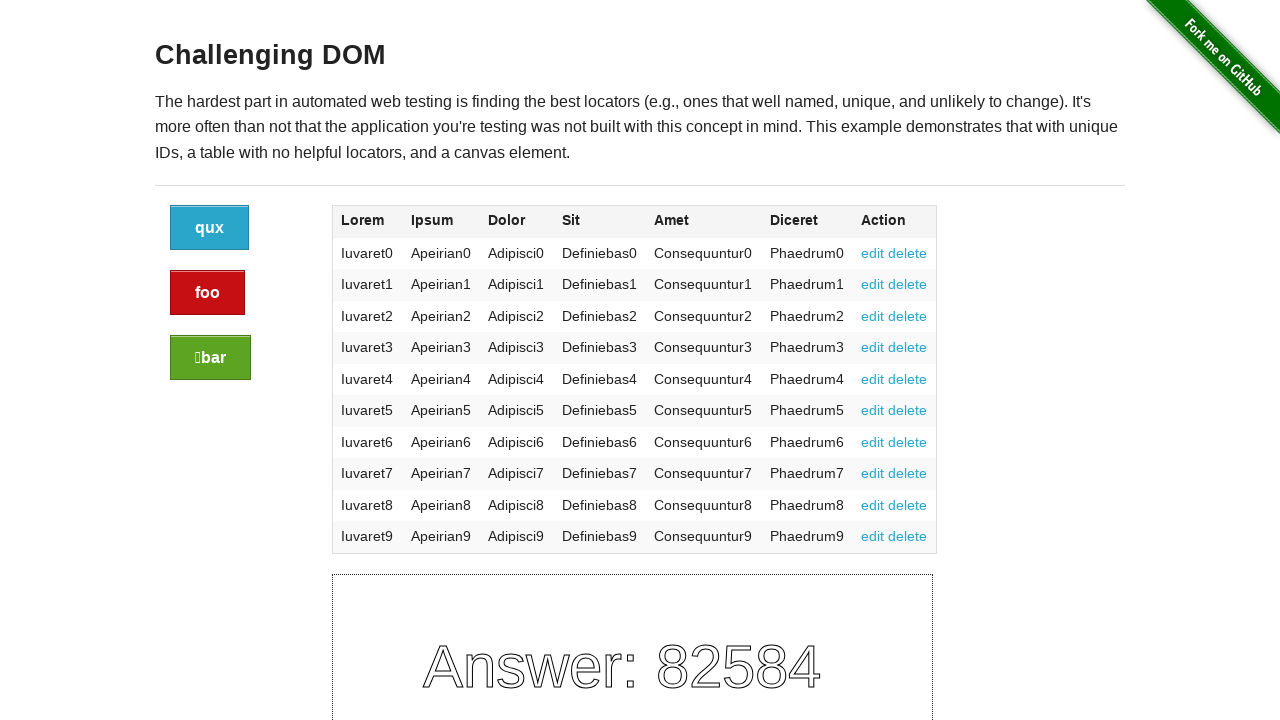

Verified green button is visible
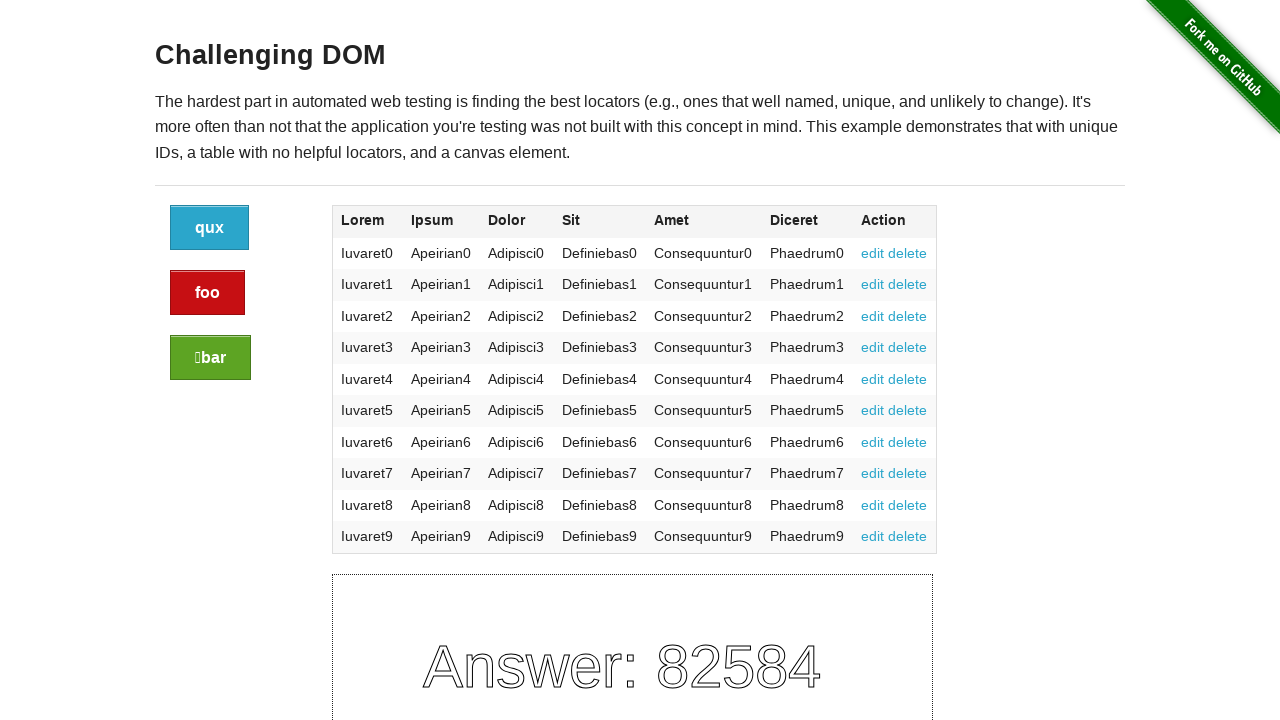

Clicked the green button at (210, 358) on a.button.success
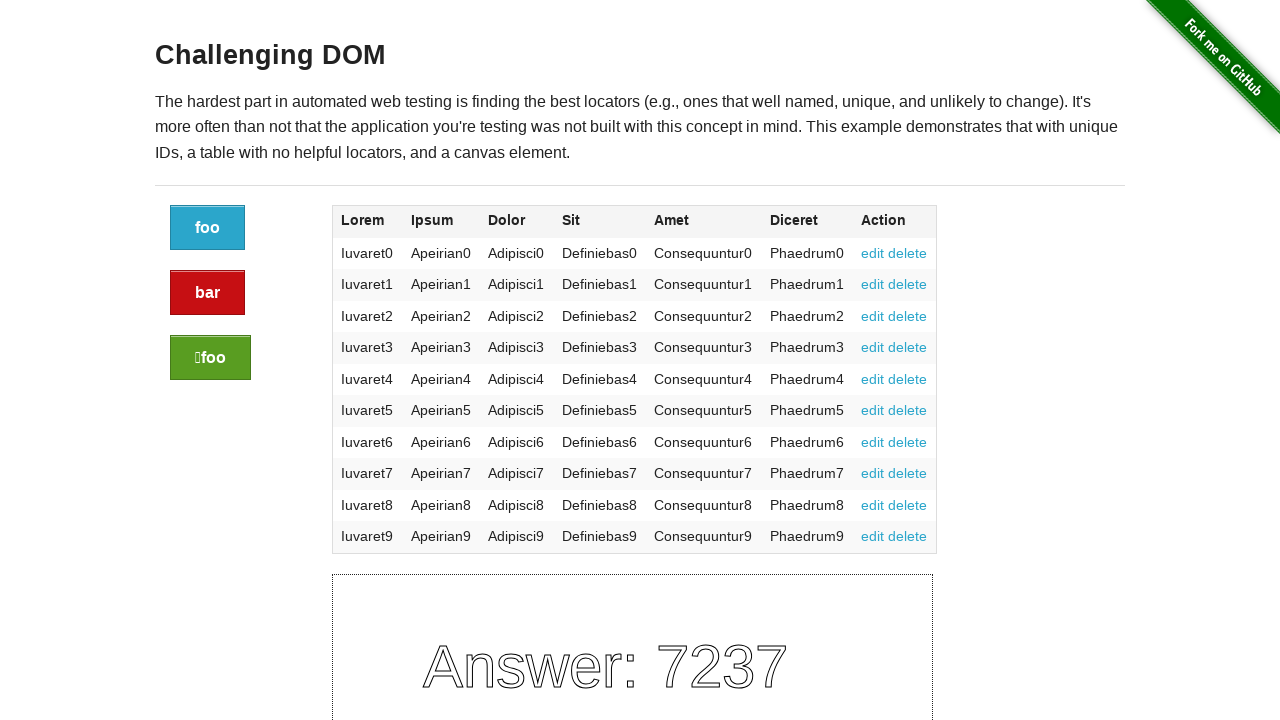

Waited for page to reach networkidle state after clicking green button
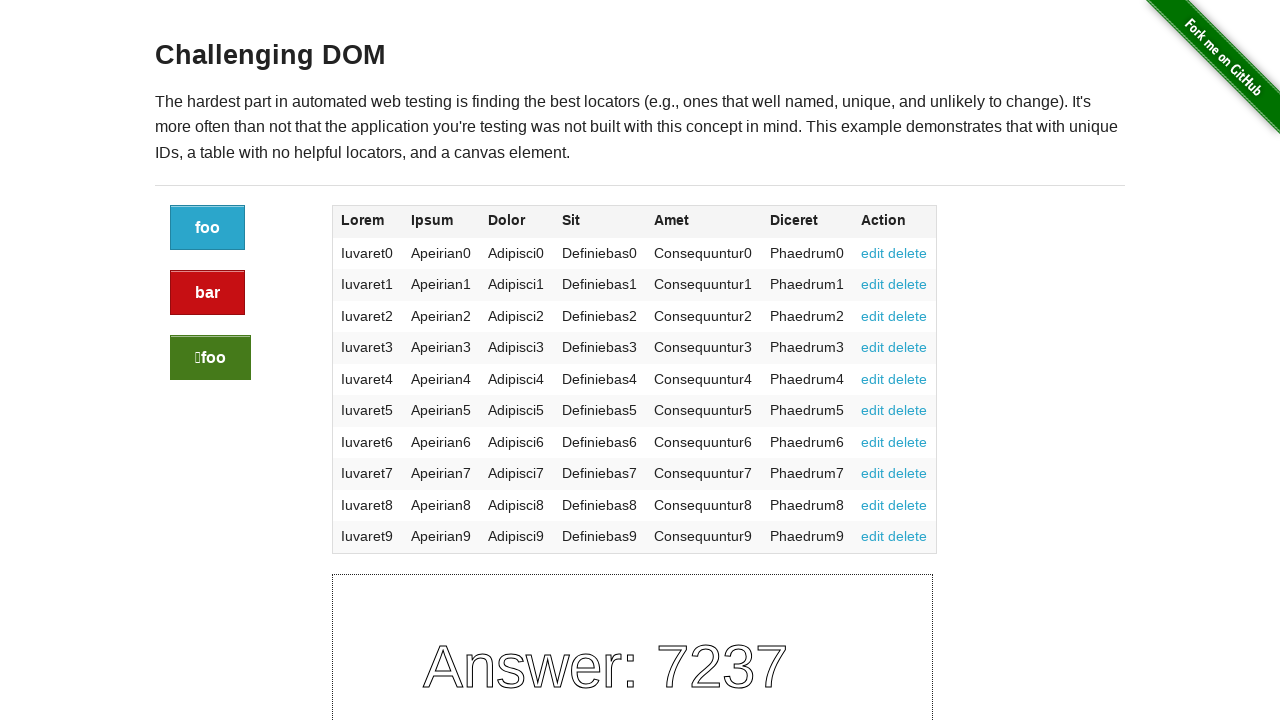

Retrieved blue button text content
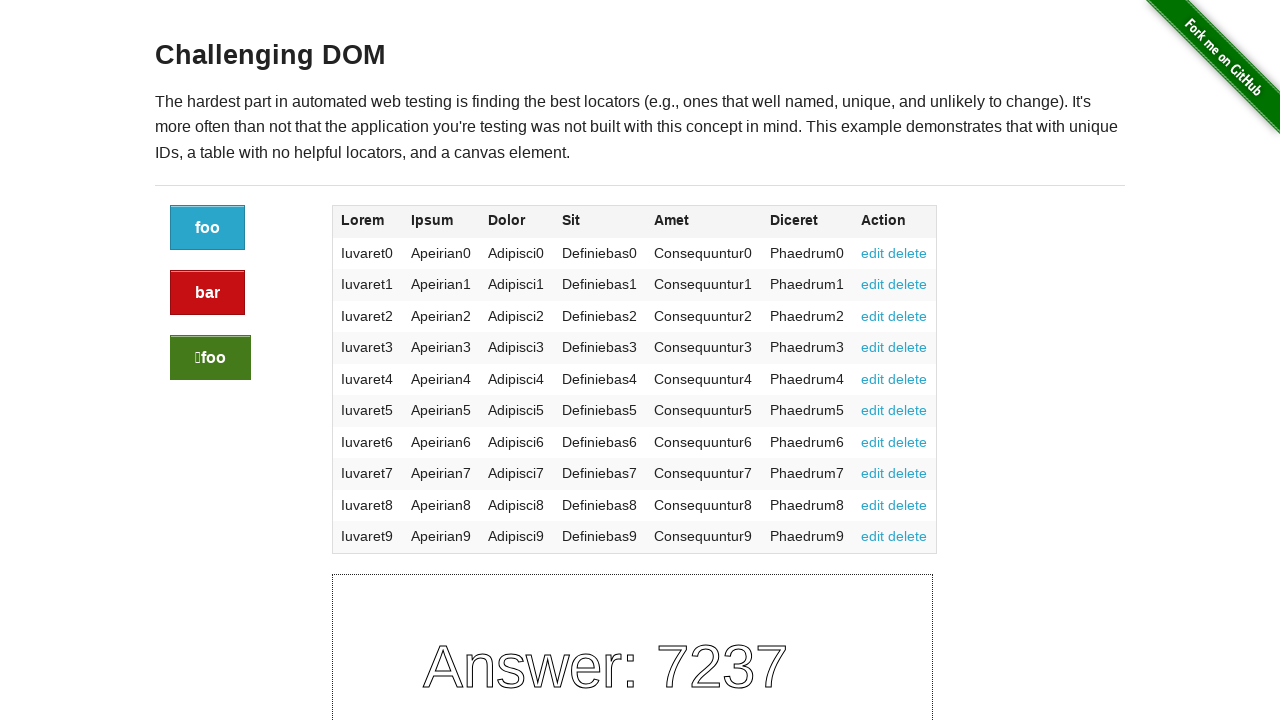

Retrieved red button text content
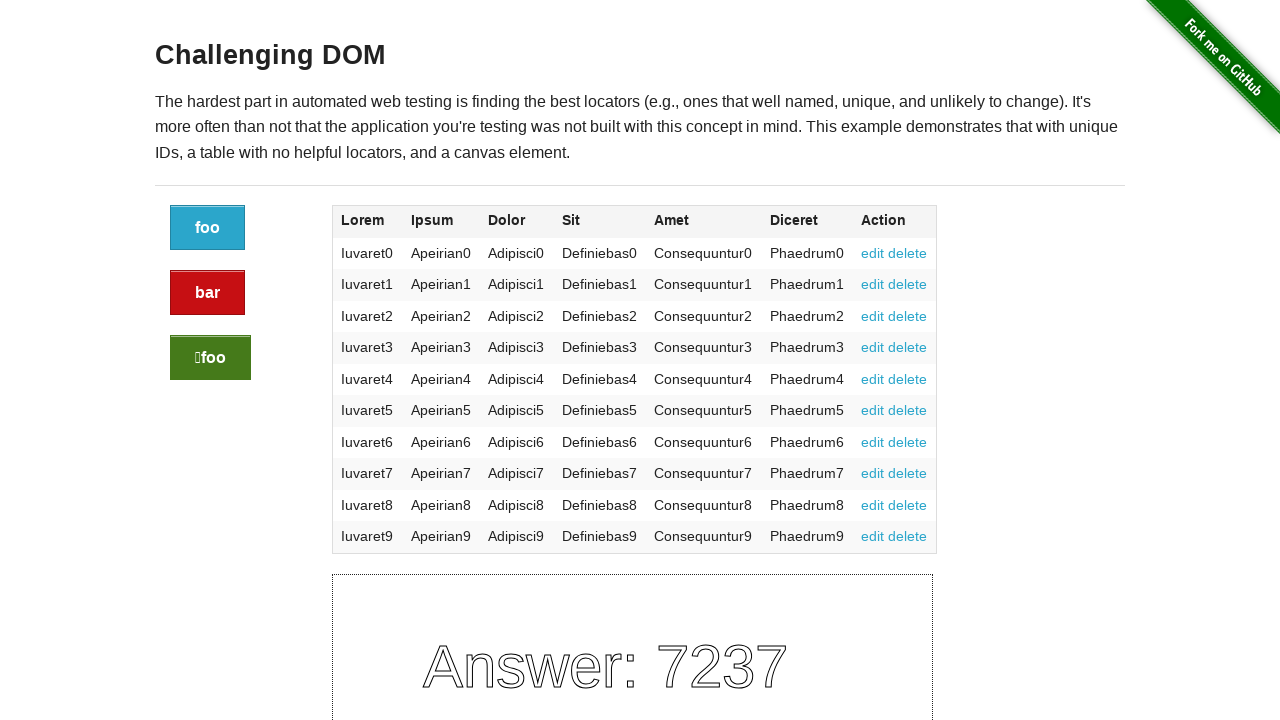

Retrieved green button text content
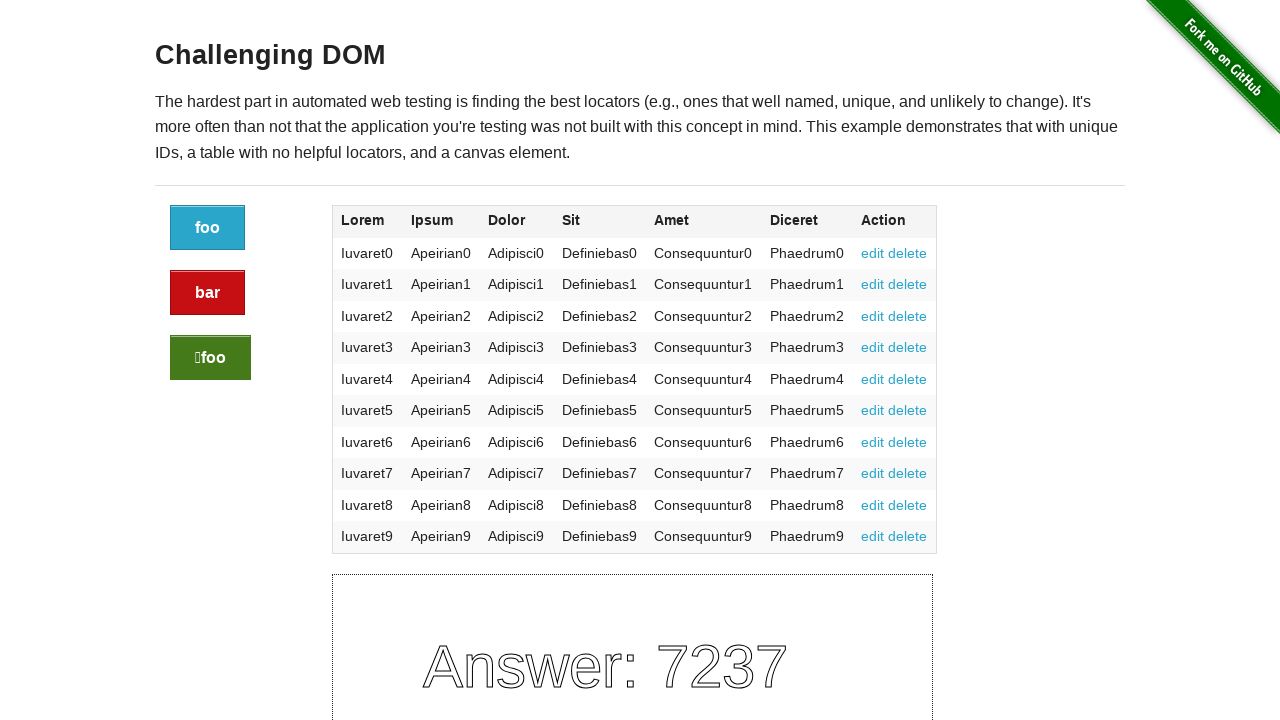

Verified blue button text 'foo' is in expected list
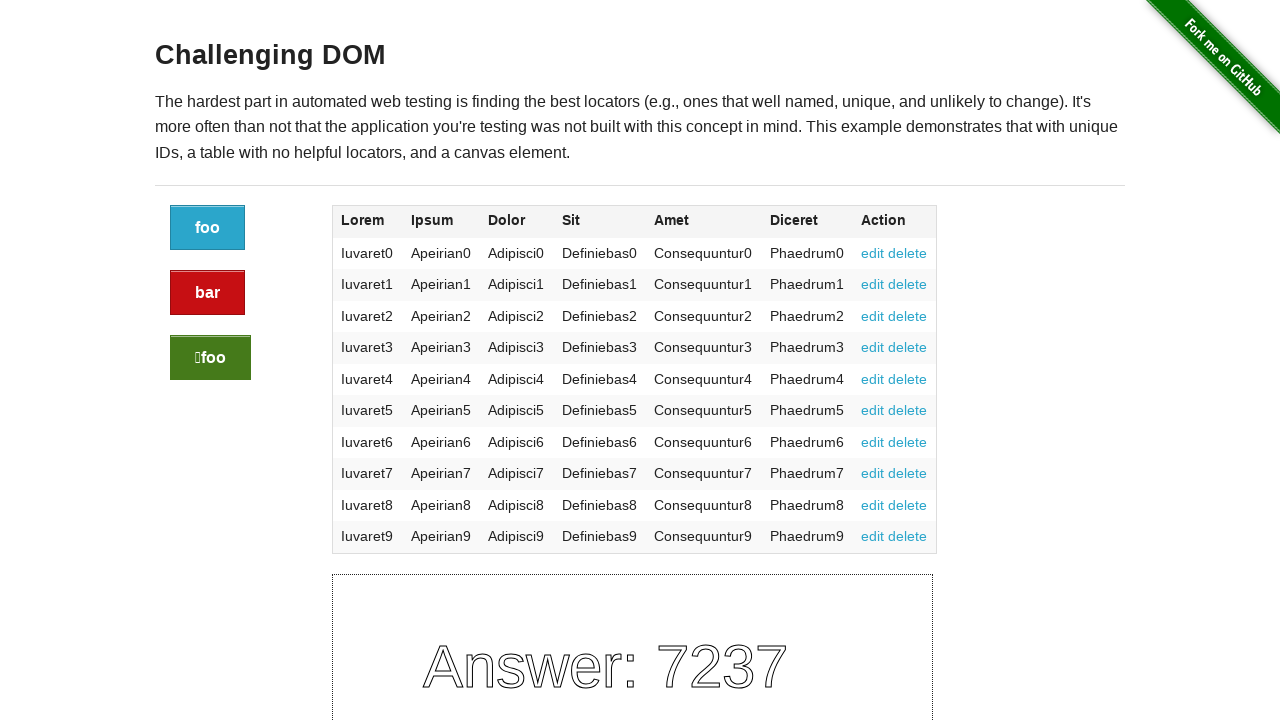

Verified red button text 'bar' is in expected list
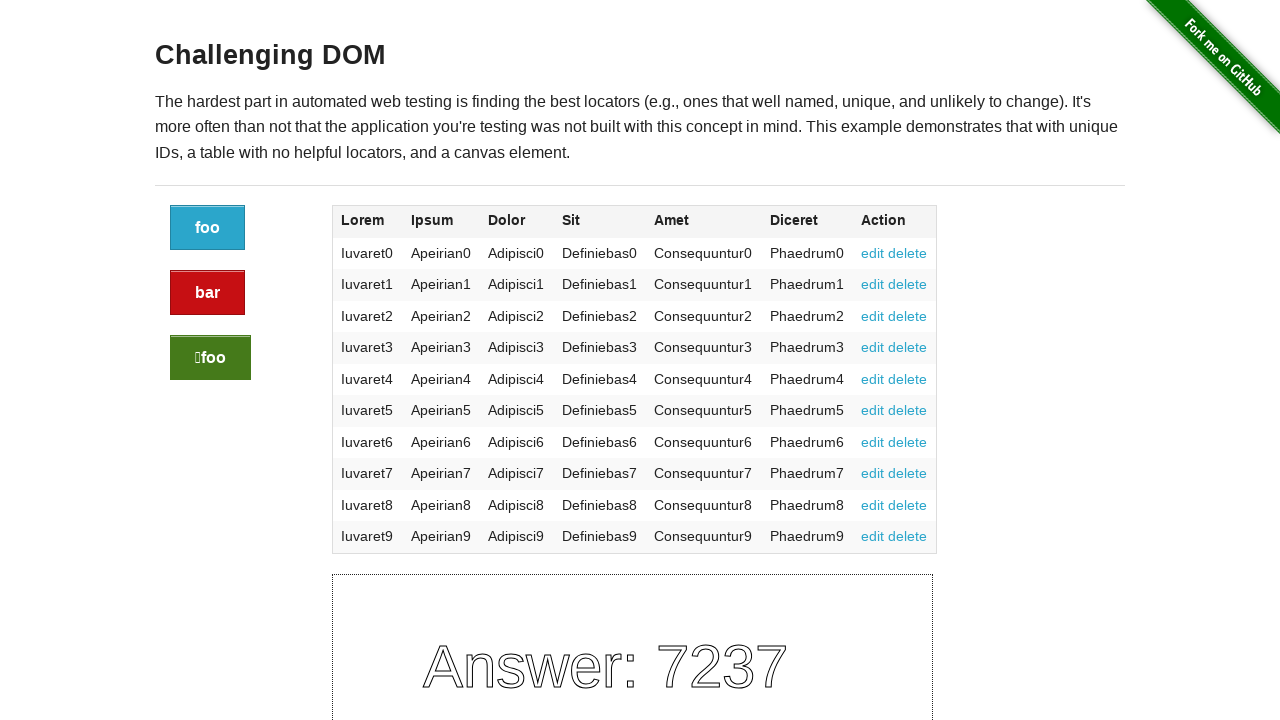

Verified green button text 'foo' is in expected list
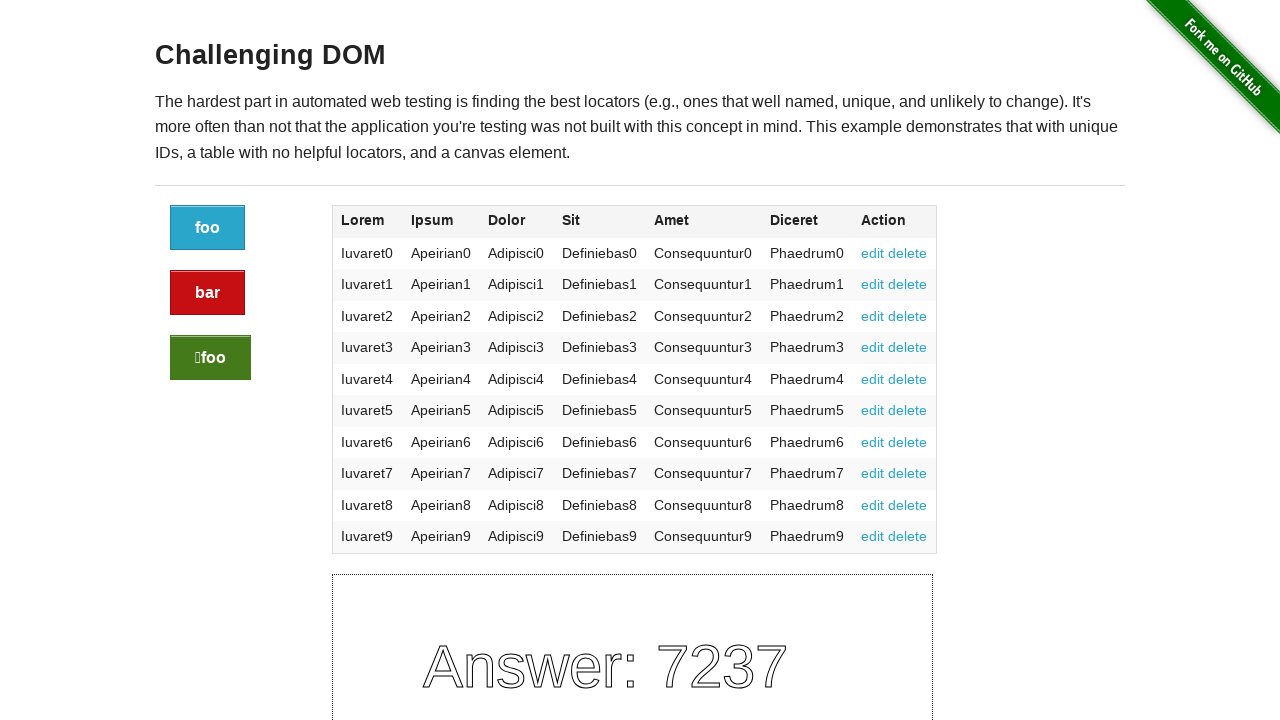

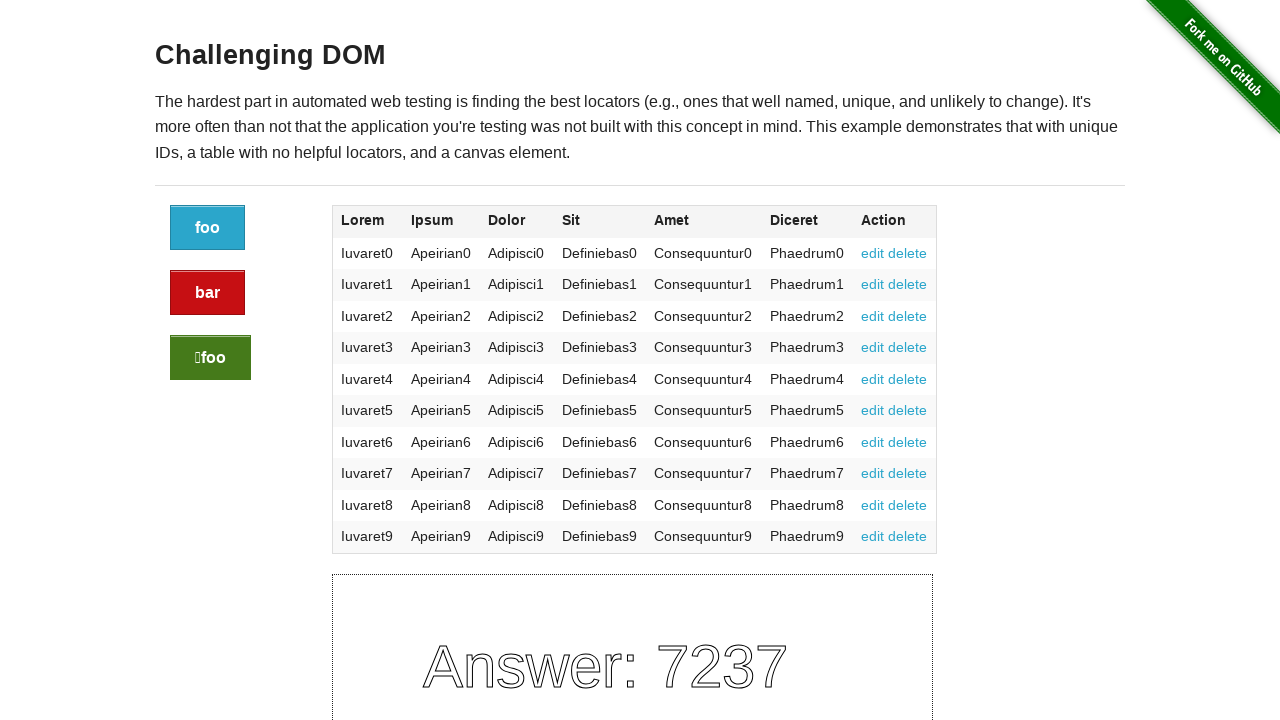